Navigates to an automation practice page and verifies that a specific link is present on the page

Starting URL: https://rahulshettyacademy.com/AutomationPractice/

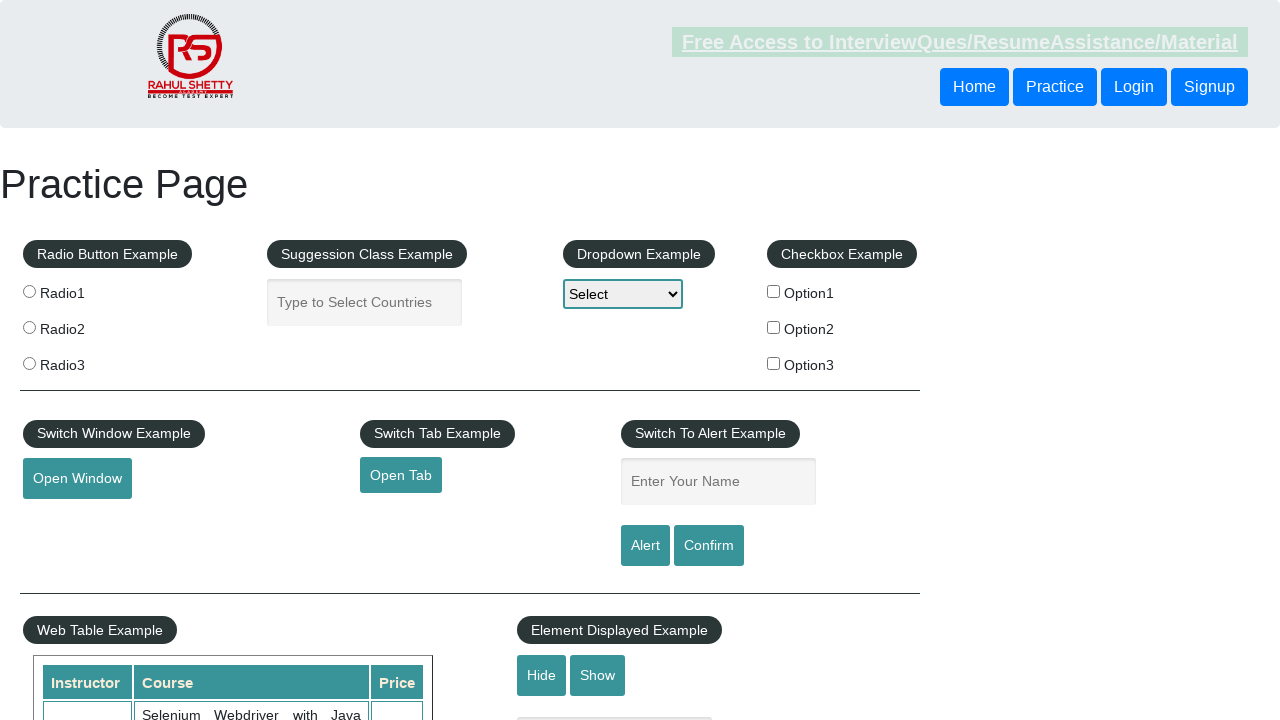

Waited for SoapUI link selector to be present on the page
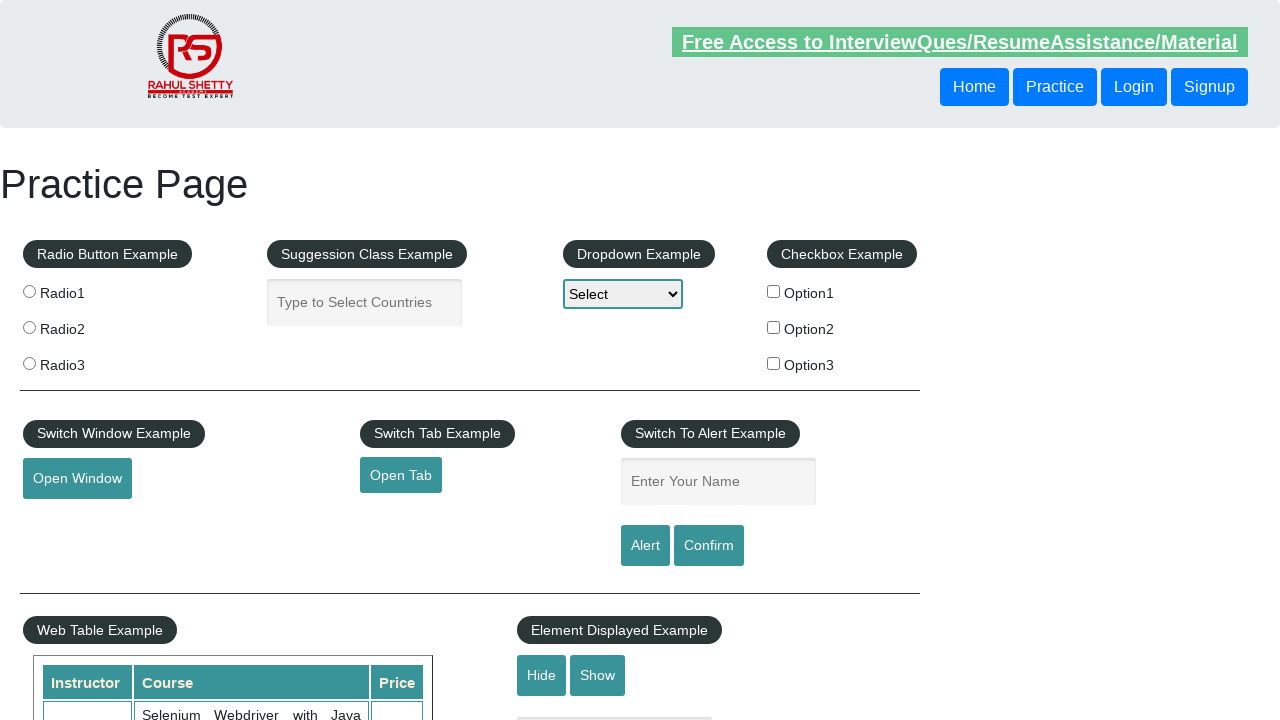

Located the SoapUI link element
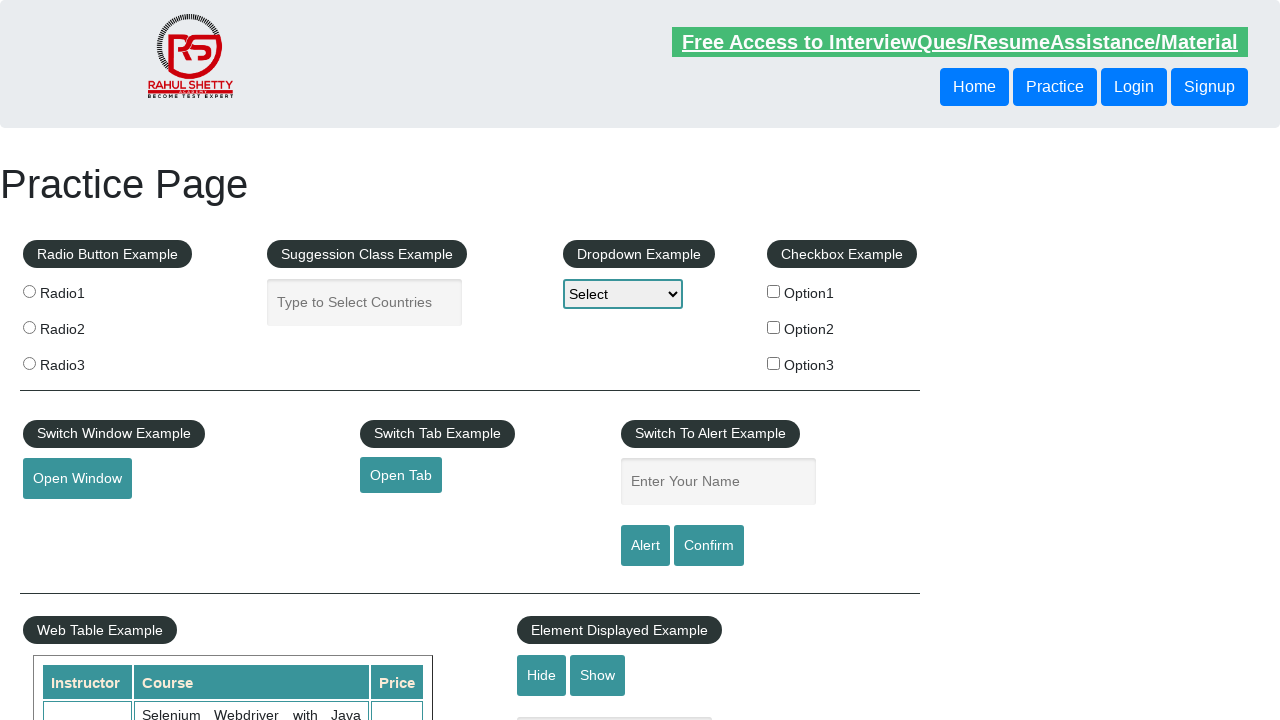

Verified SoapUI link element is ready and visible
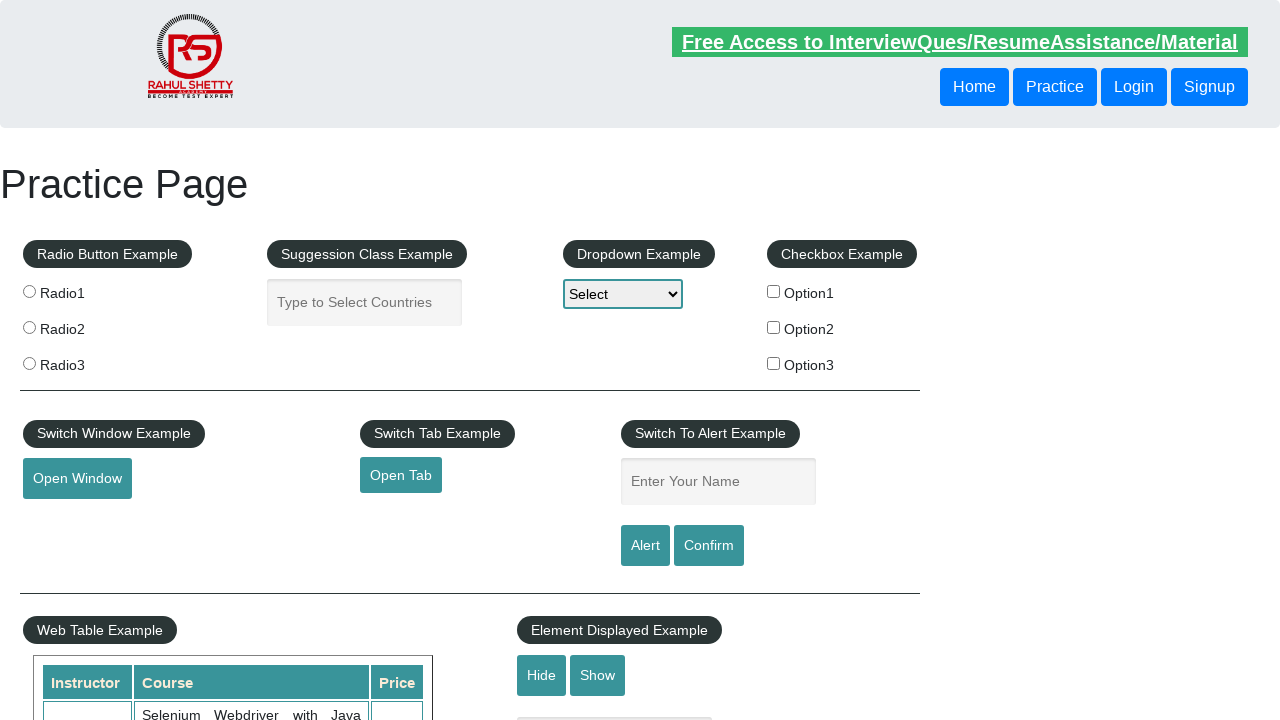

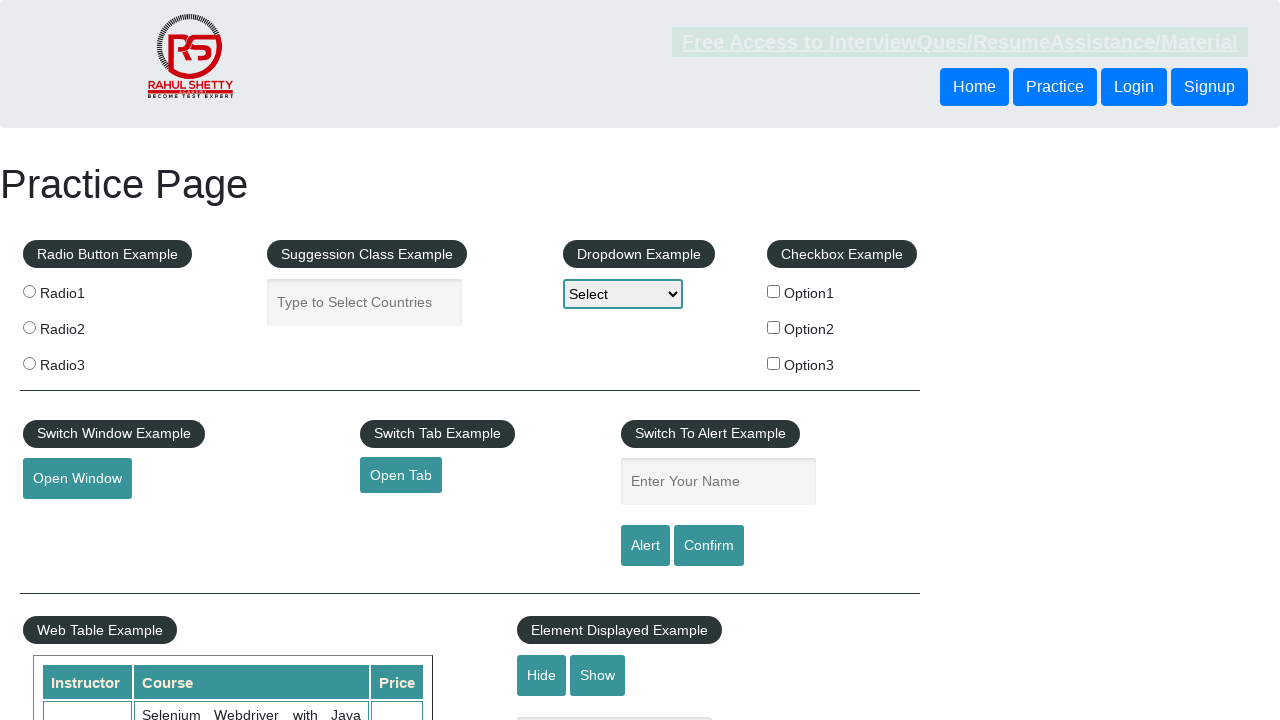